Tests a sequence of button clicks on Evil Tester's sync hole practice page, where buttons must be clicked in order (start, one, two, three) with some requiring waits for visibility, and verifies a success message appears.

Starting URL: https://eviltester.github.io/synchole/buttons.html

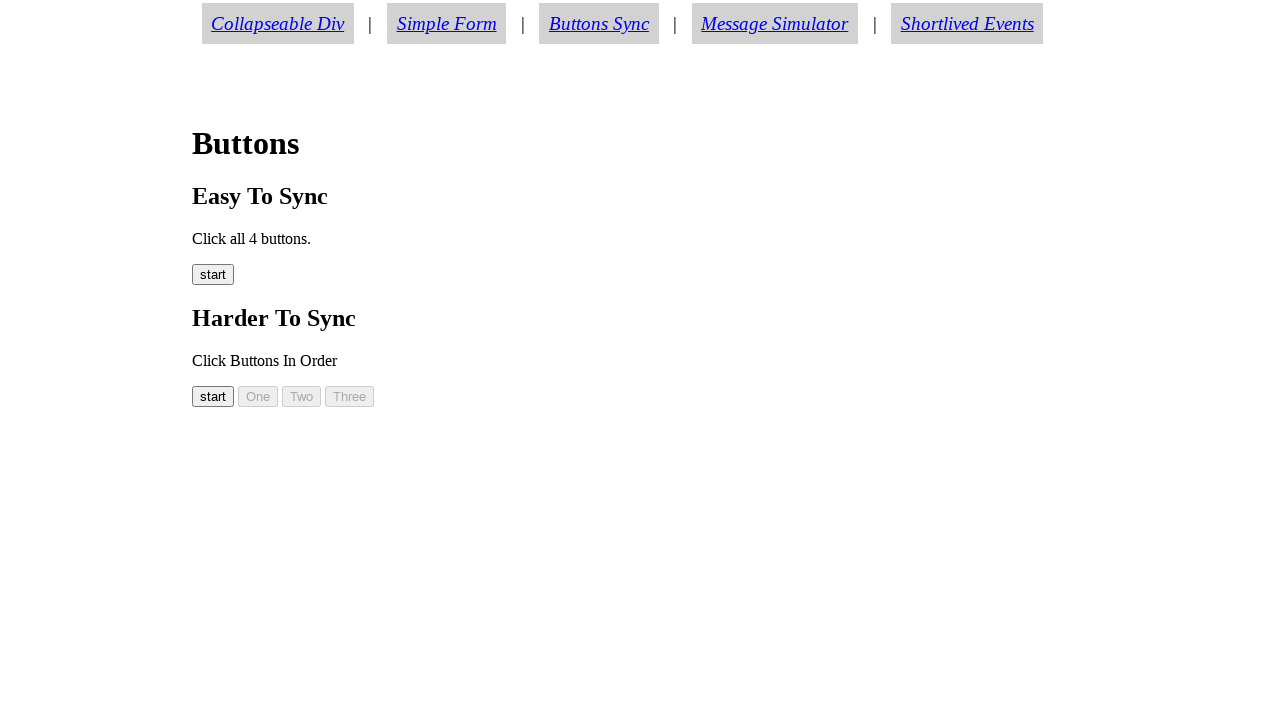

Clicked the start button (easy00) at (213, 275) on #easy00
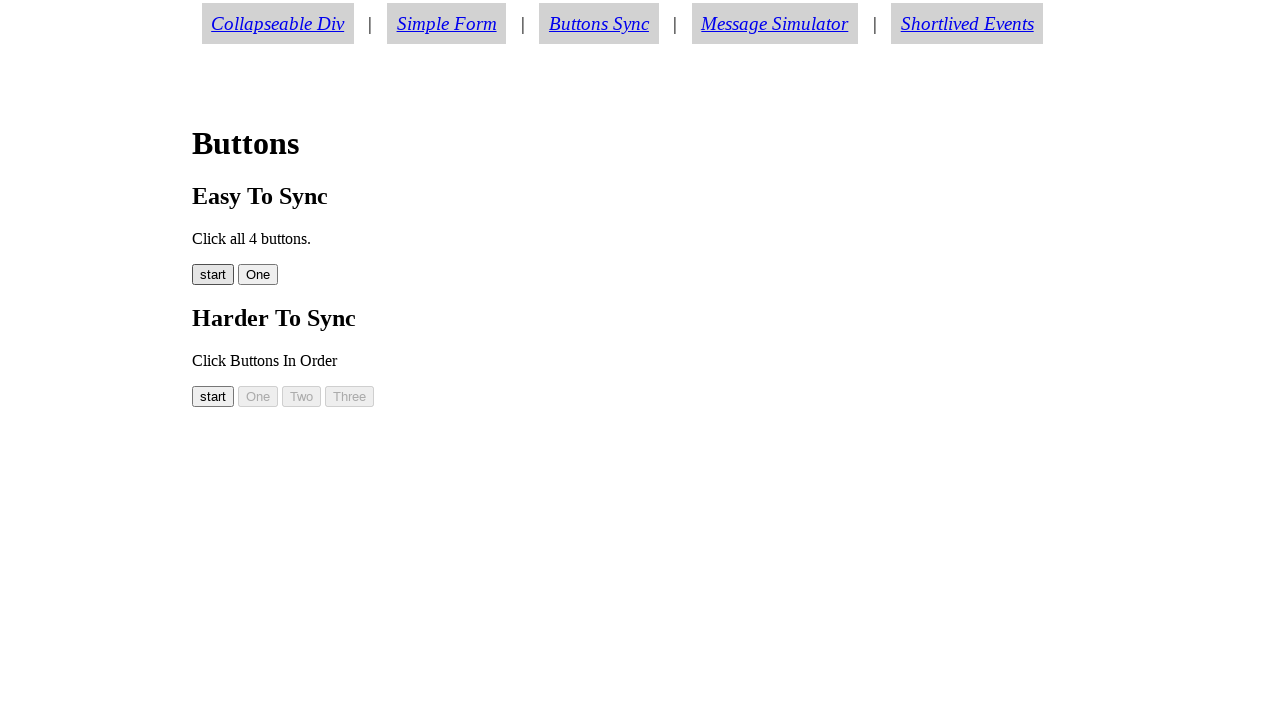

Clicked button one (easy01) at (258, 275) on #easy01
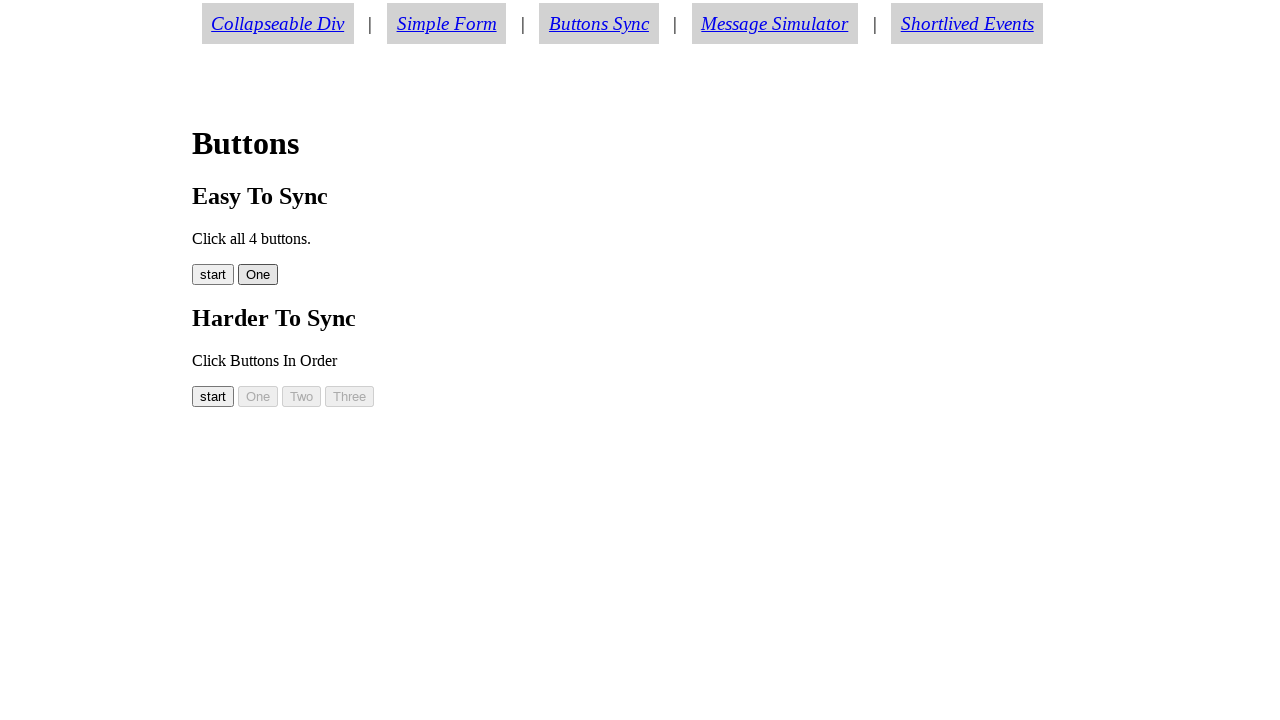

Waited for button two (easy02) to become visible
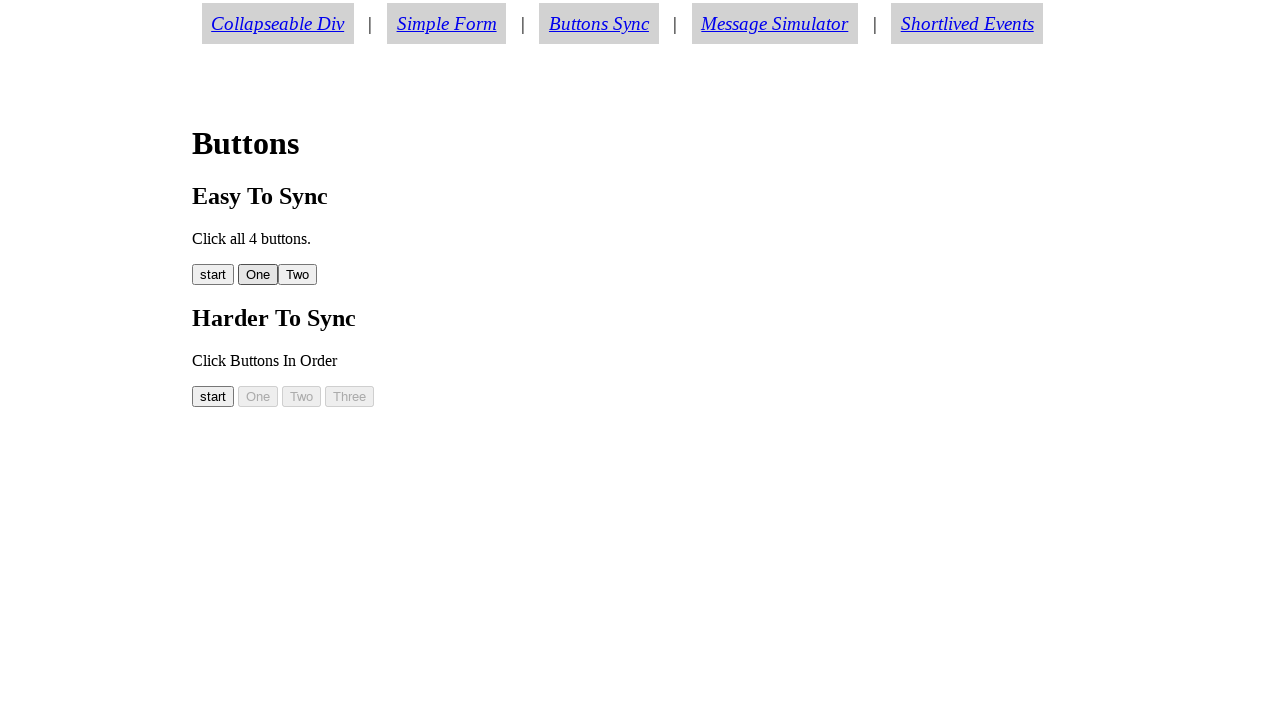

Clicked button two (easy02) at (298, 275) on #easy02
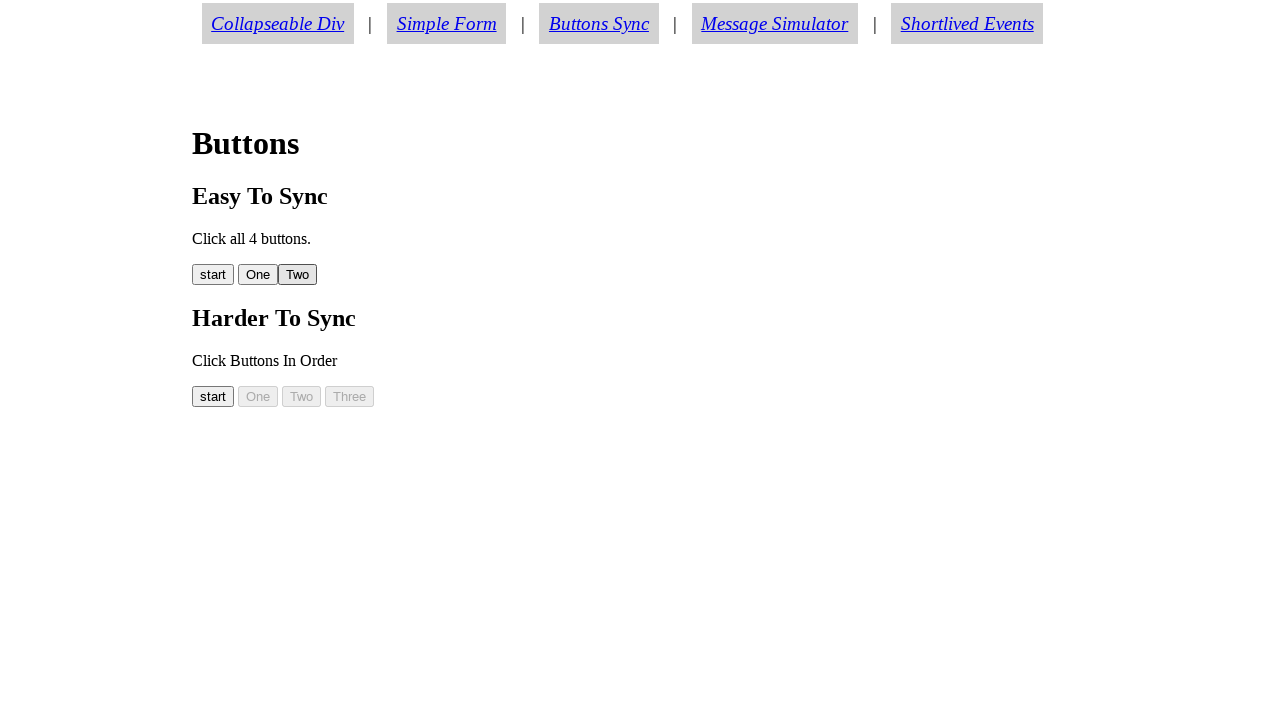

Clicked button three (easy03) at (342, 275) on #easy03
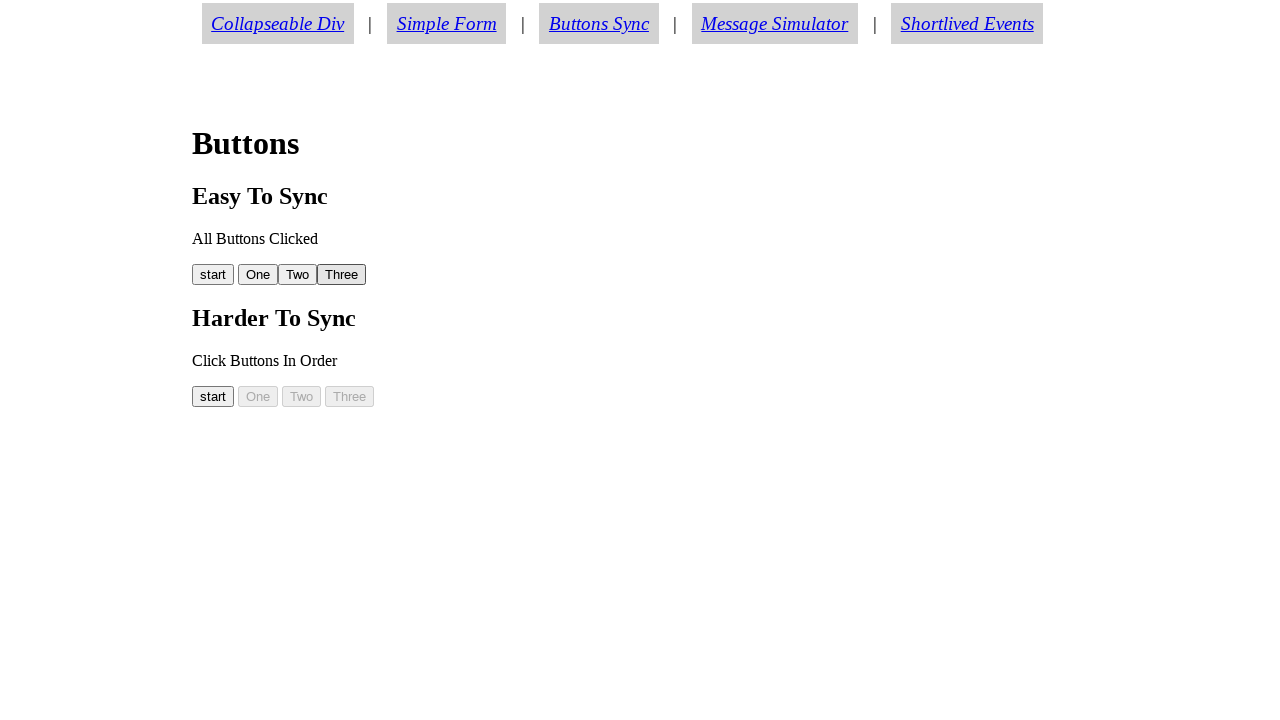

Waited for success message element to appear
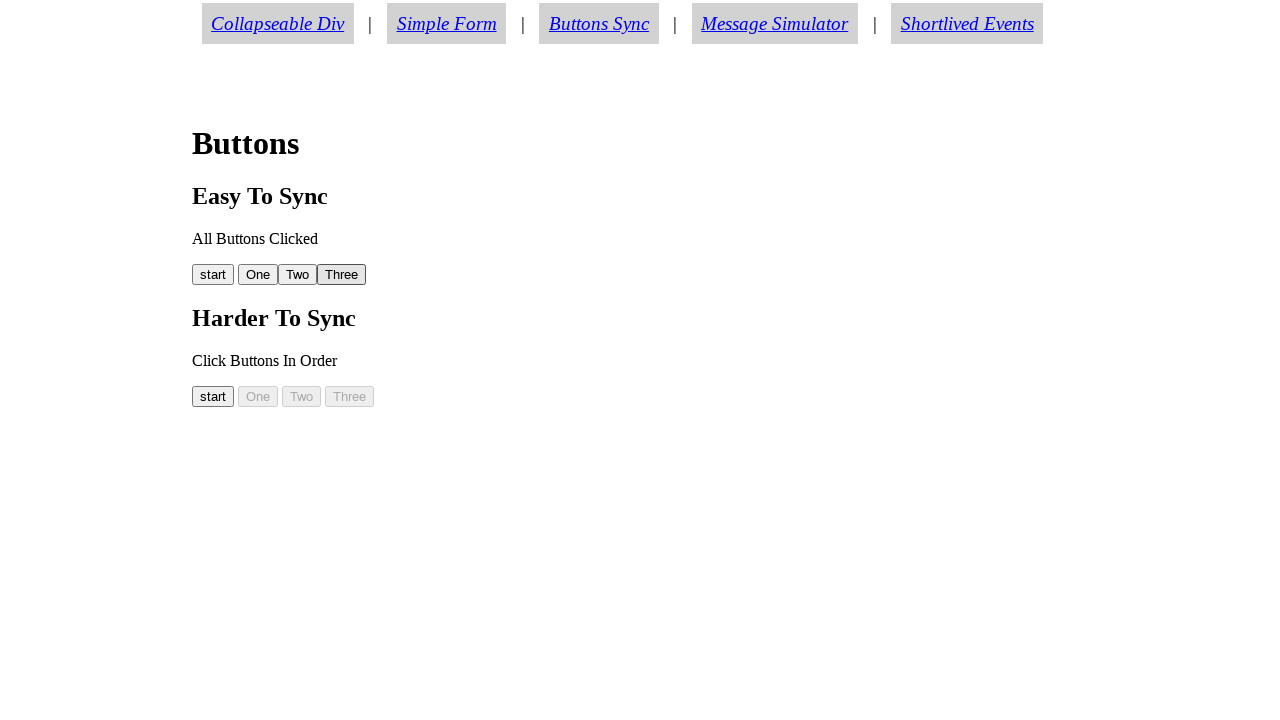

Located the success message element
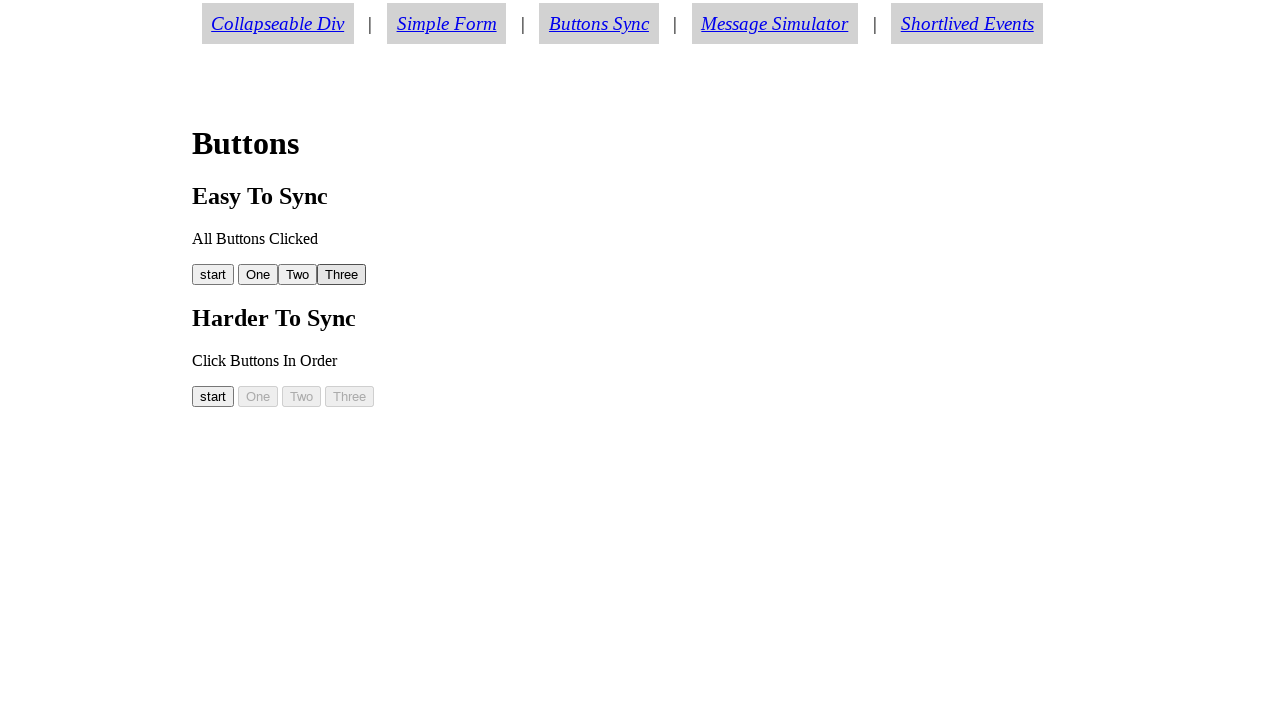

Verified success message displays 'All Buttons Clicked'
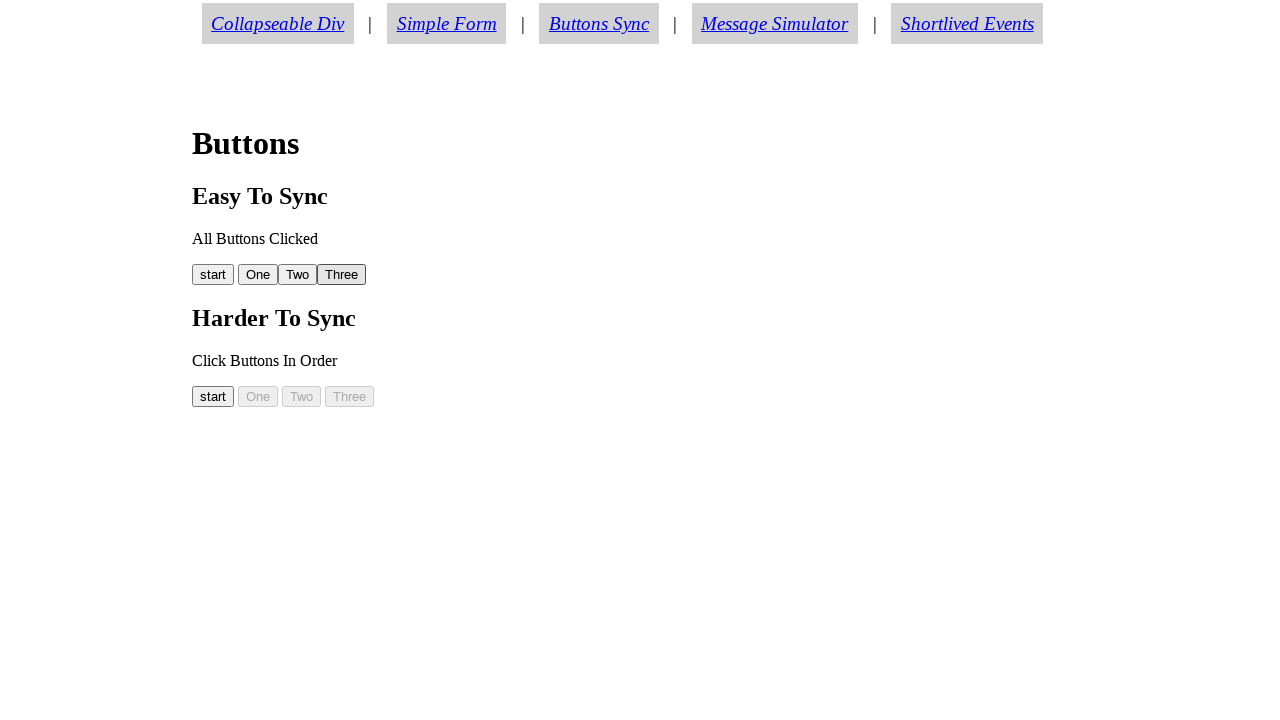

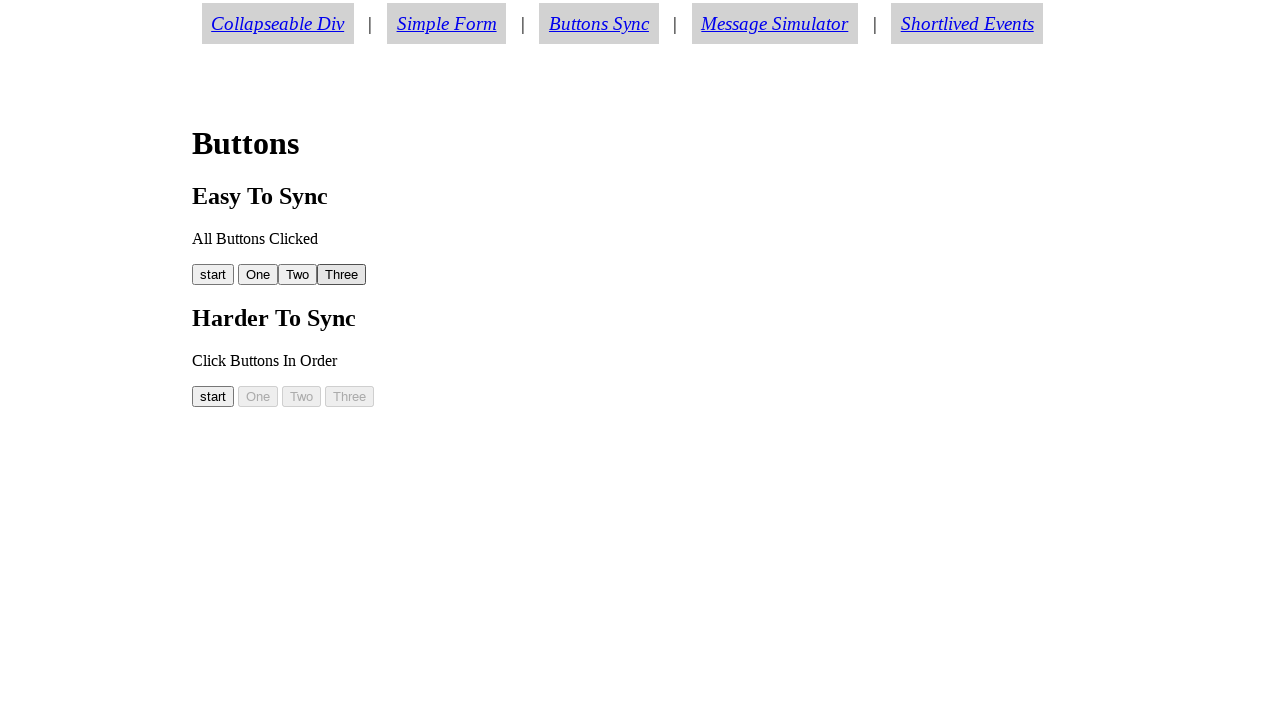